Tests that todo data persists after page reload

Starting URL: https://demo.playwright.dev/todomvc

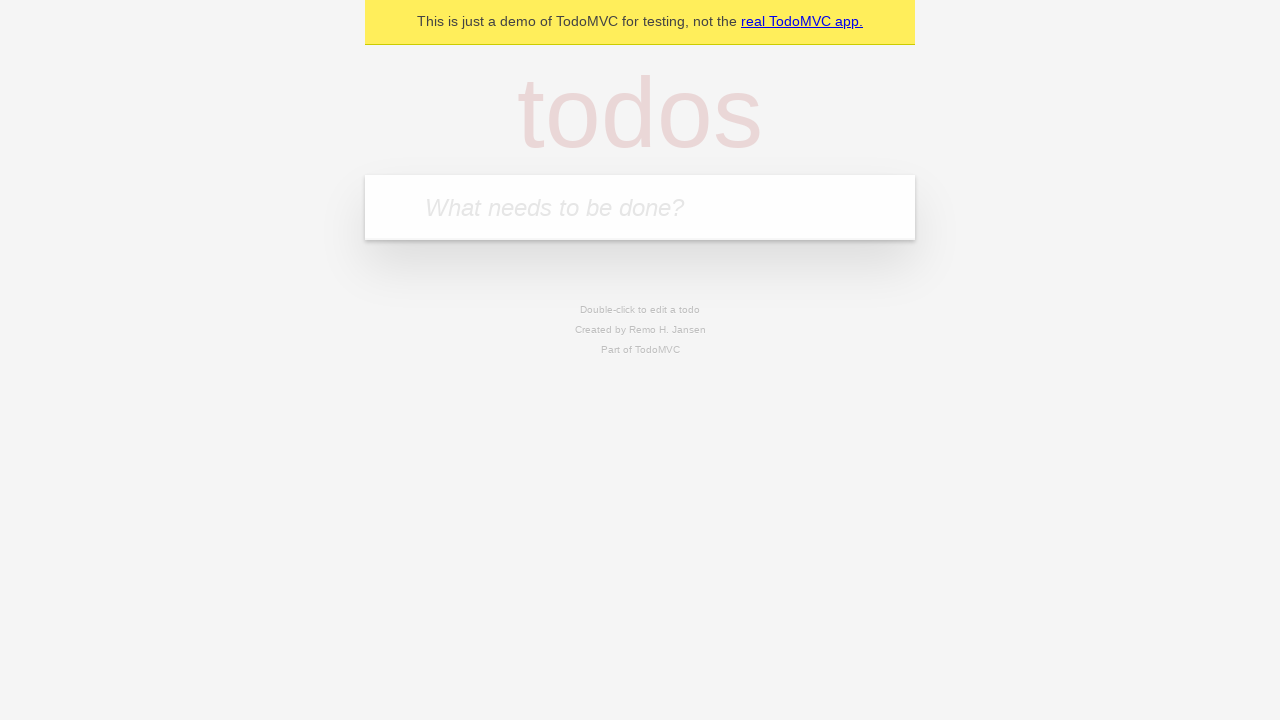

Filled todo input with 'buy some cheese' on internal:attr=[placeholder="What needs to be done?"i]
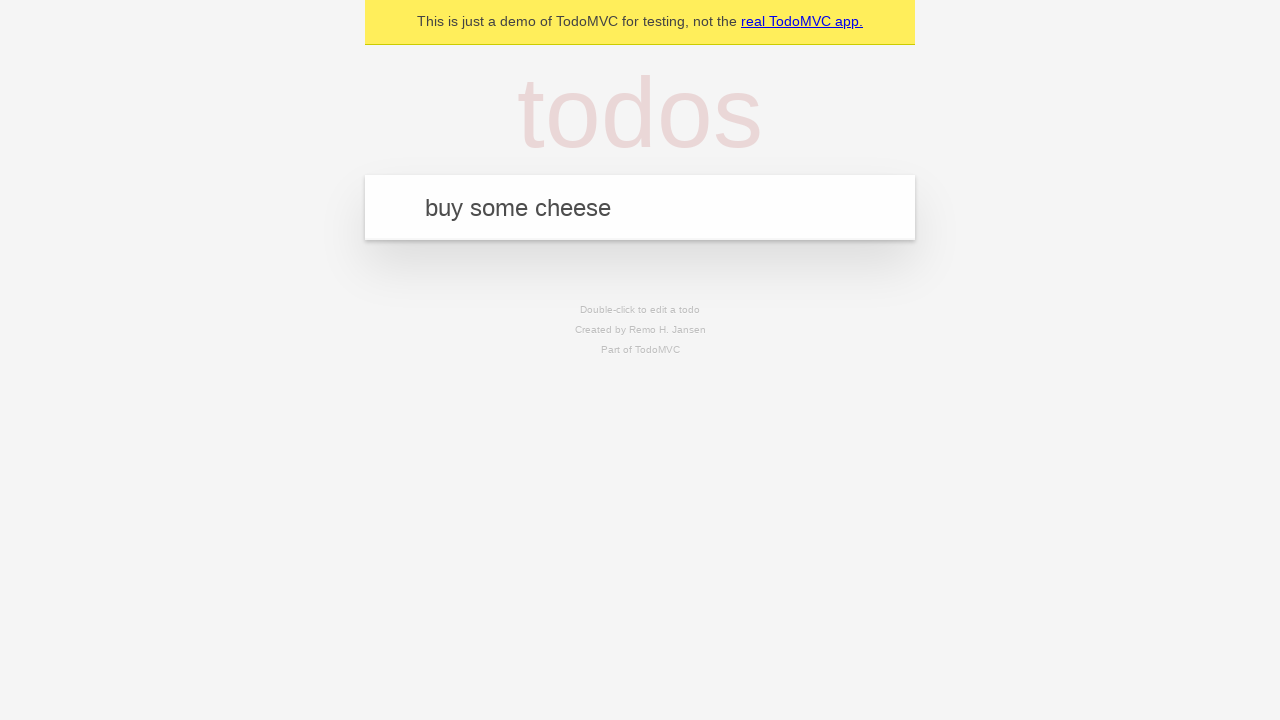

Pressed Enter to create first todo item on internal:attr=[placeholder="What needs to be done?"i]
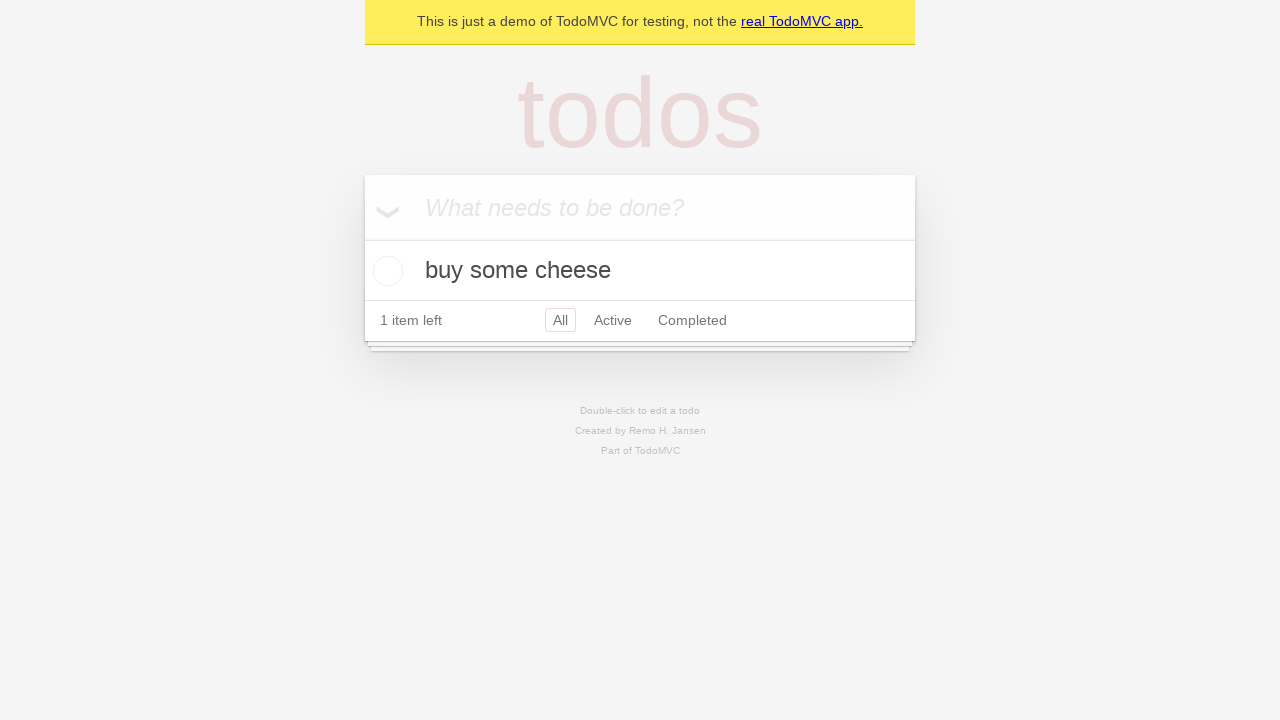

Filled todo input with 'feed the cat' on internal:attr=[placeholder="What needs to be done?"i]
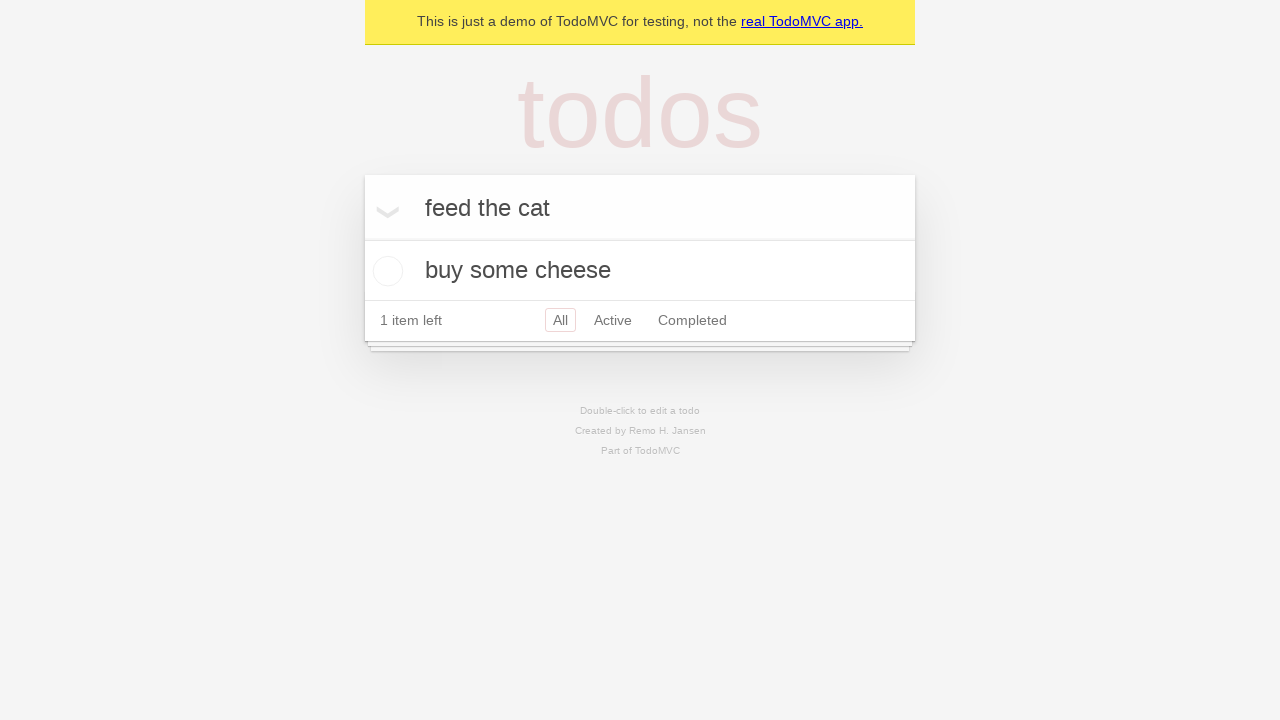

Pressed Enter to create second todo item on internal:attr=[placeholder="What needs to be done?"i]
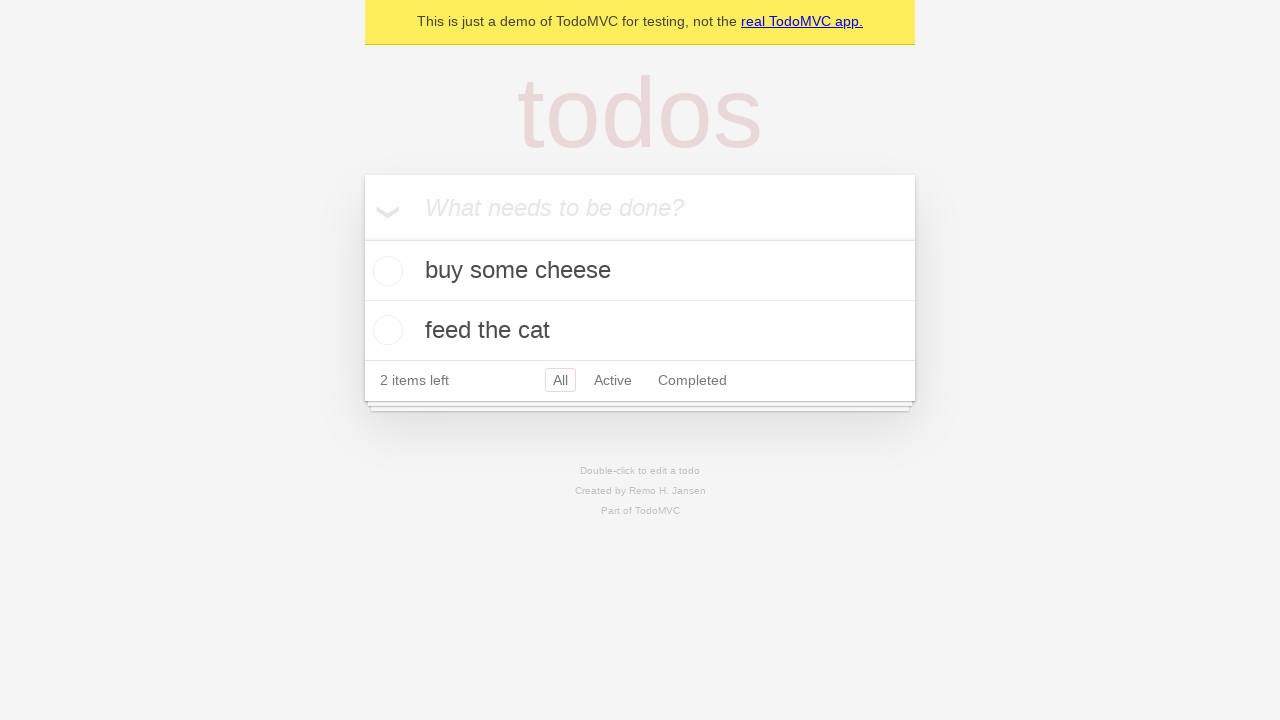

Marked first todo item as complete at (385, 271) on internal:testid=[data-testid="todo-item"s] >> nth=0 >> internal:role=checkbox
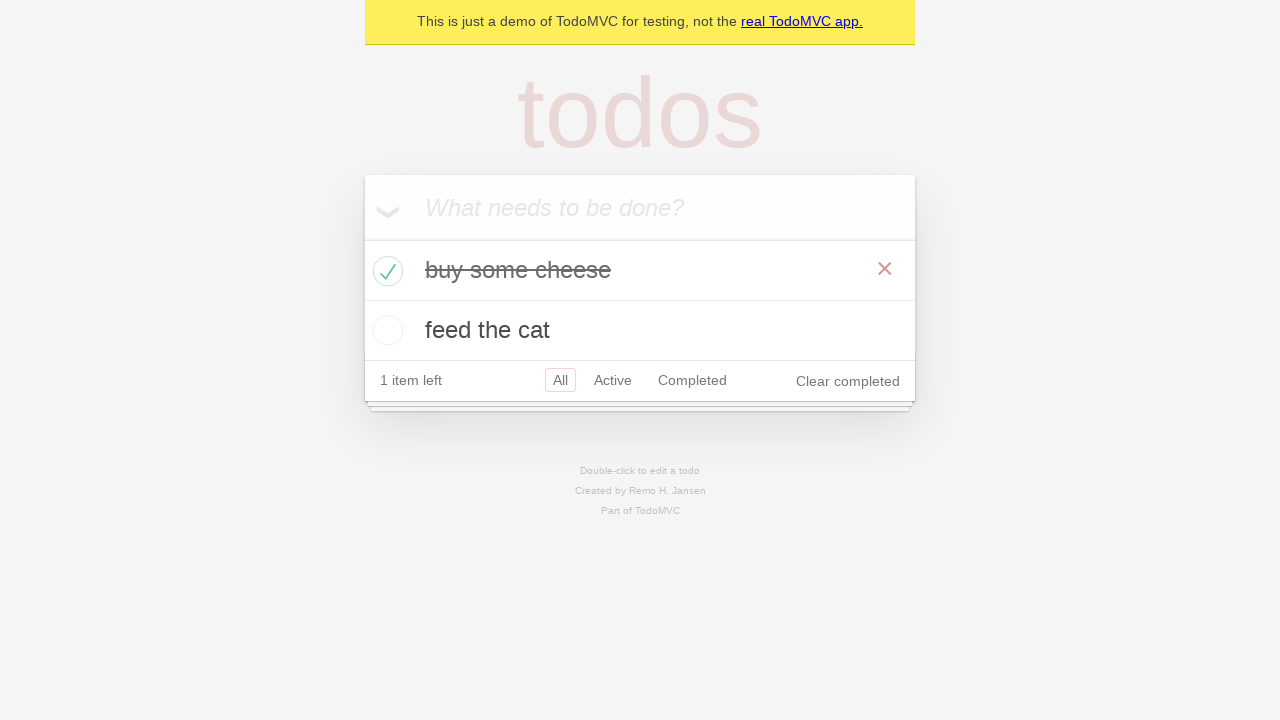

Reloaded the page to test data persistence
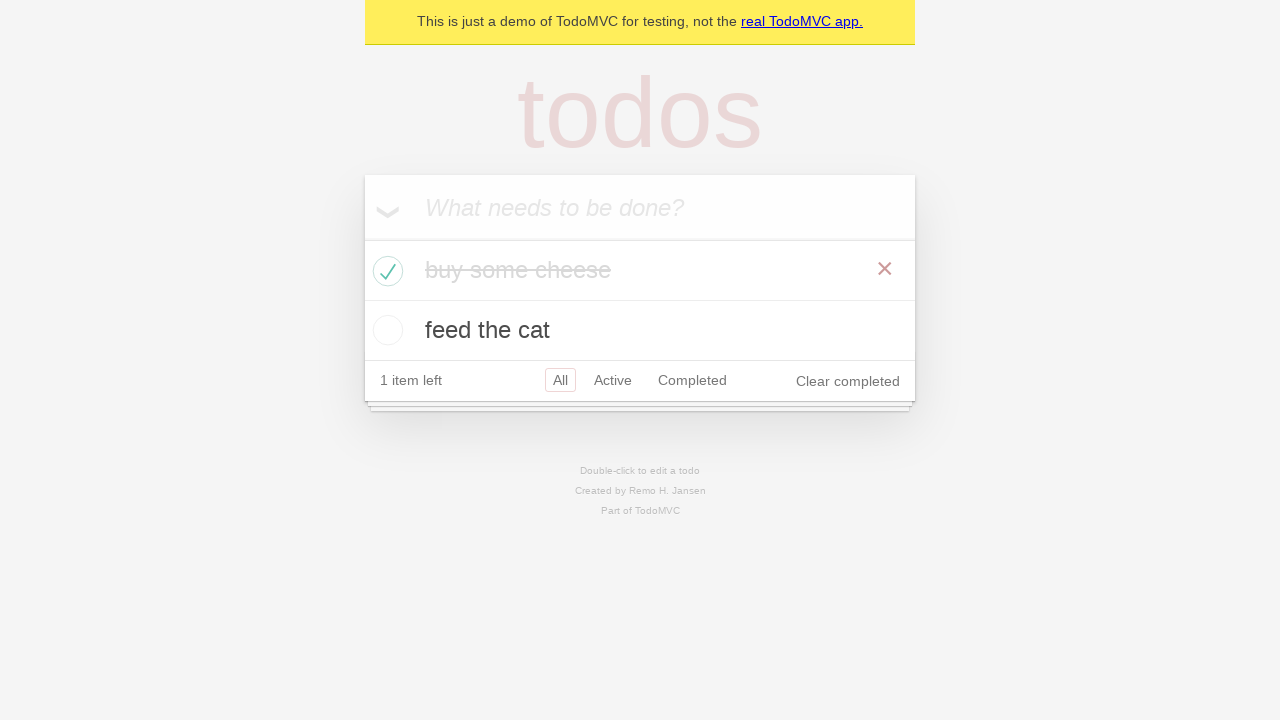

Todo items loaded after page reload
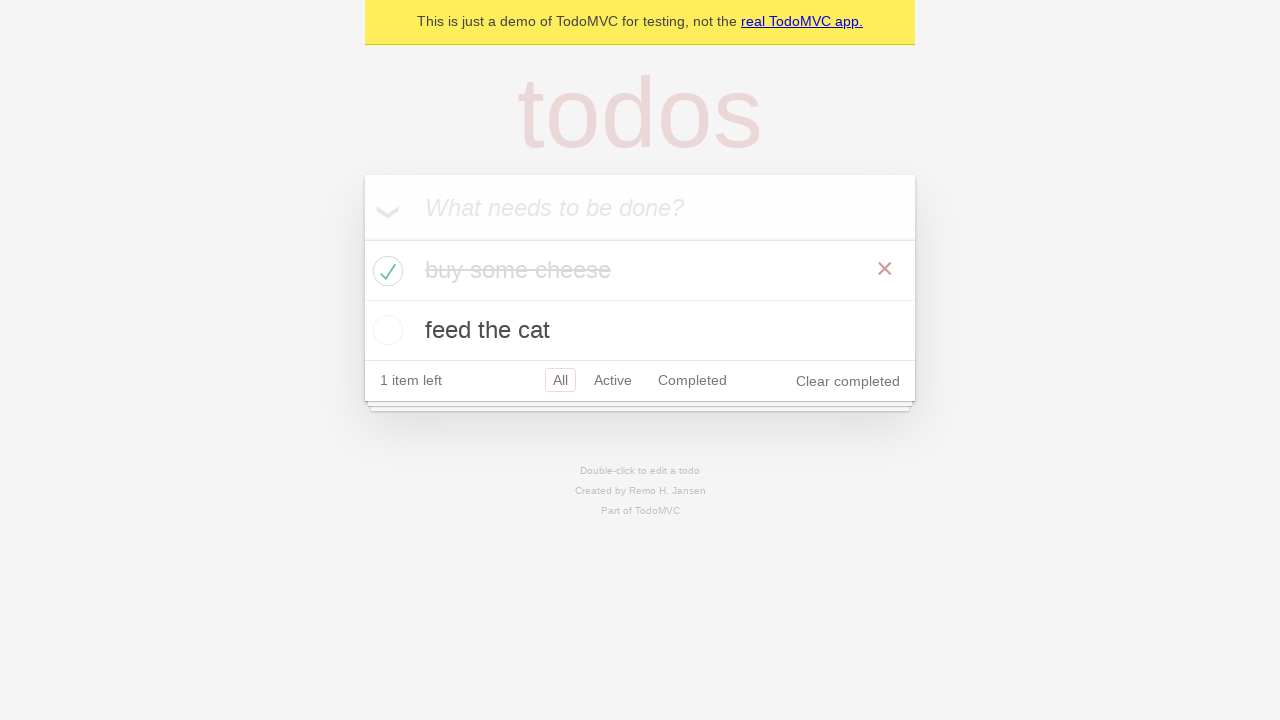

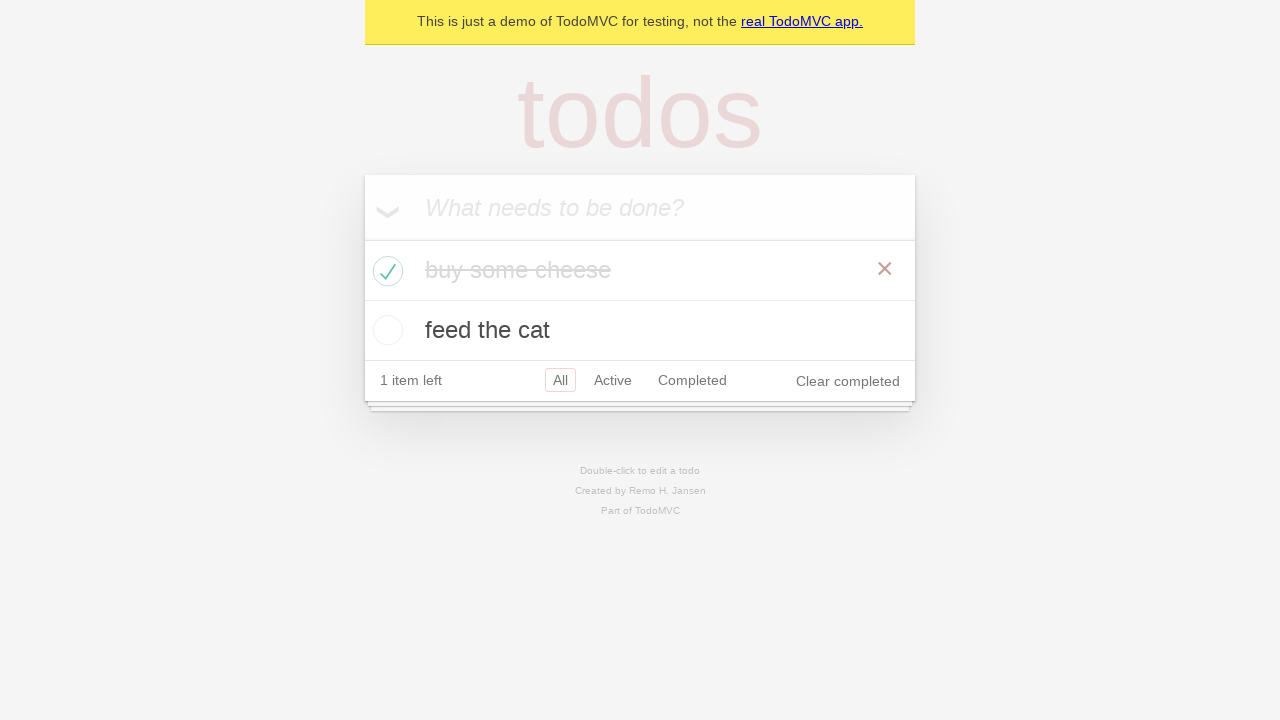